Tests the checkbox elements on an automation practice page by locating all checkboxes and verifying their selection state

Starting URL: https://www.rahulshettyacademy.com/AutomationPractice/

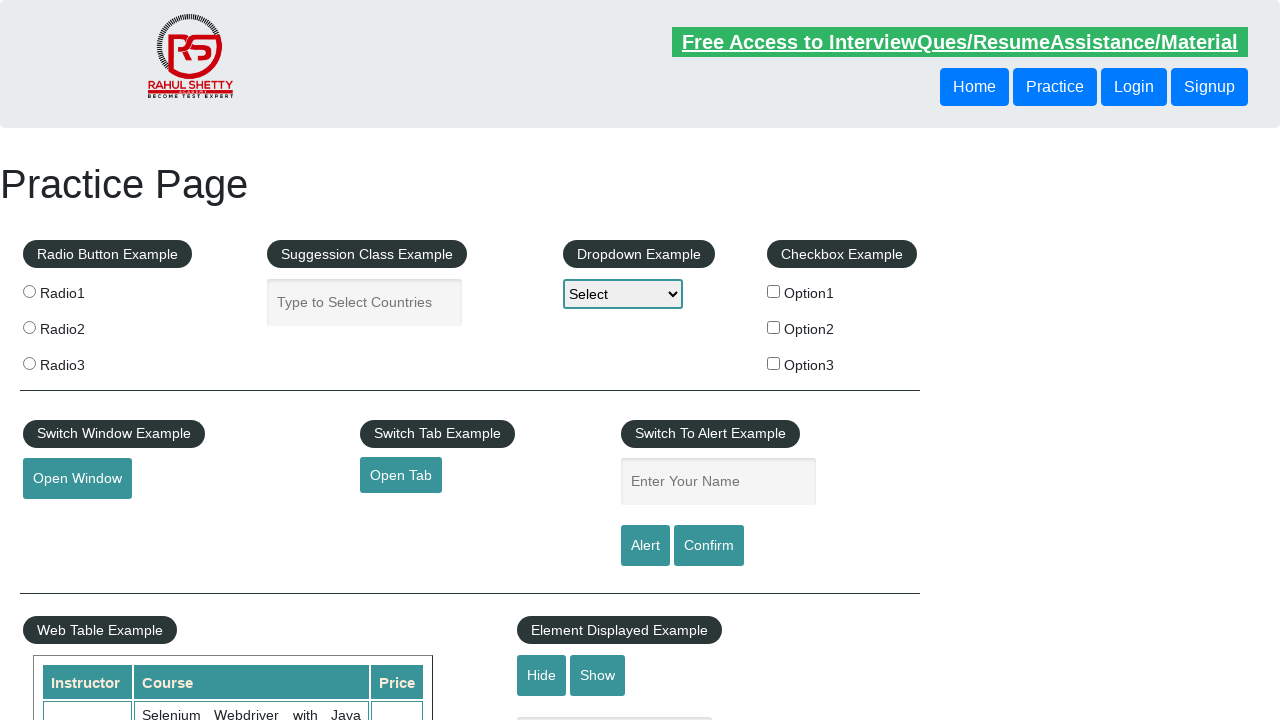

Located all checkbox elements on the page
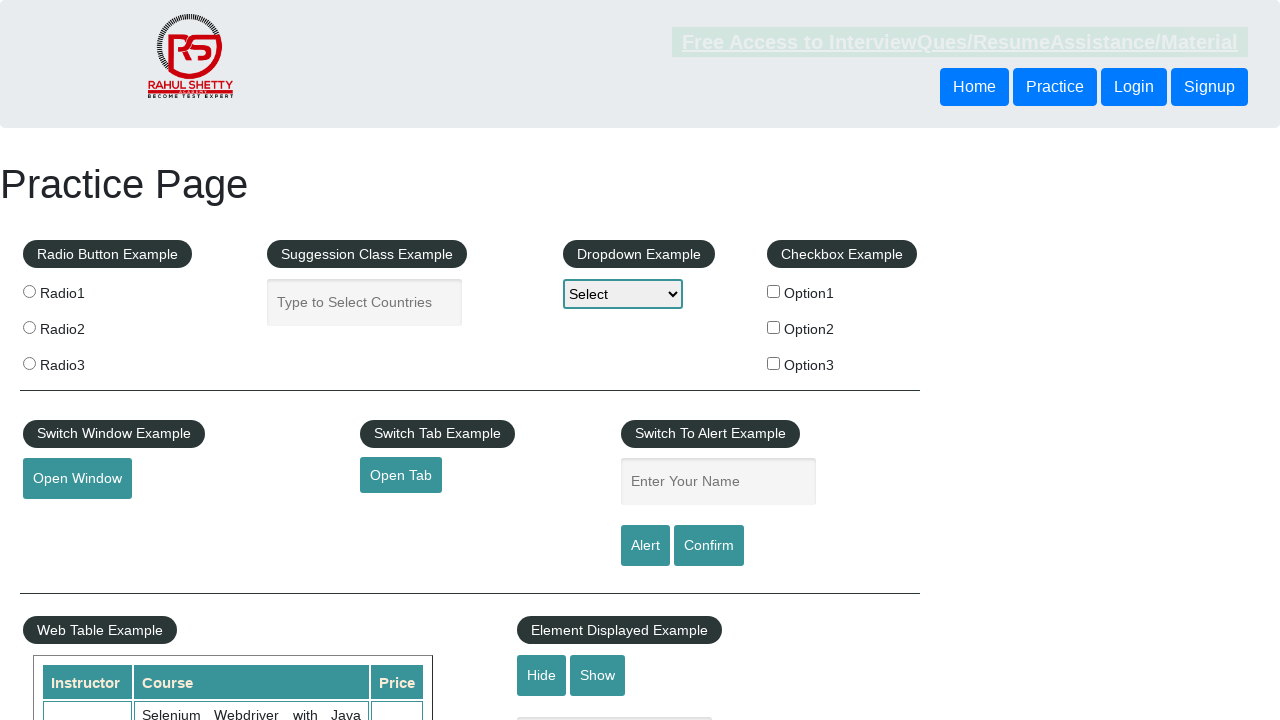

First checkbox became visible
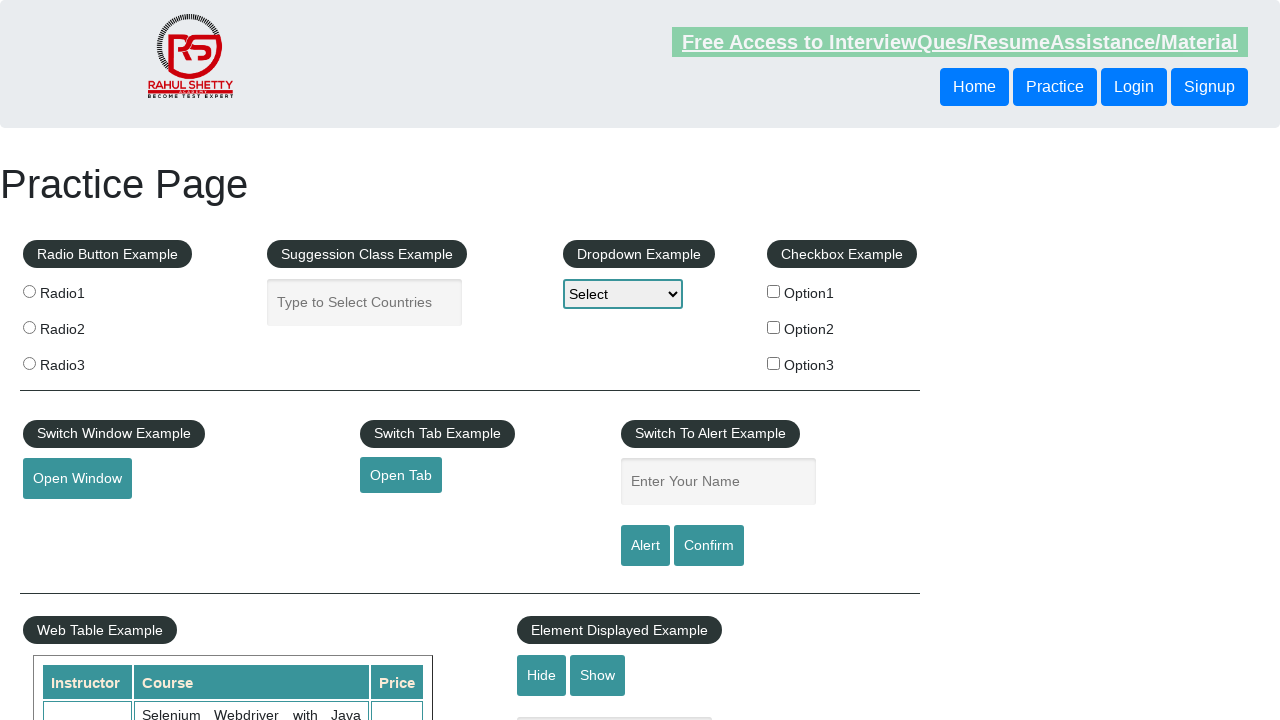

Counted 3 checkboxes on the page
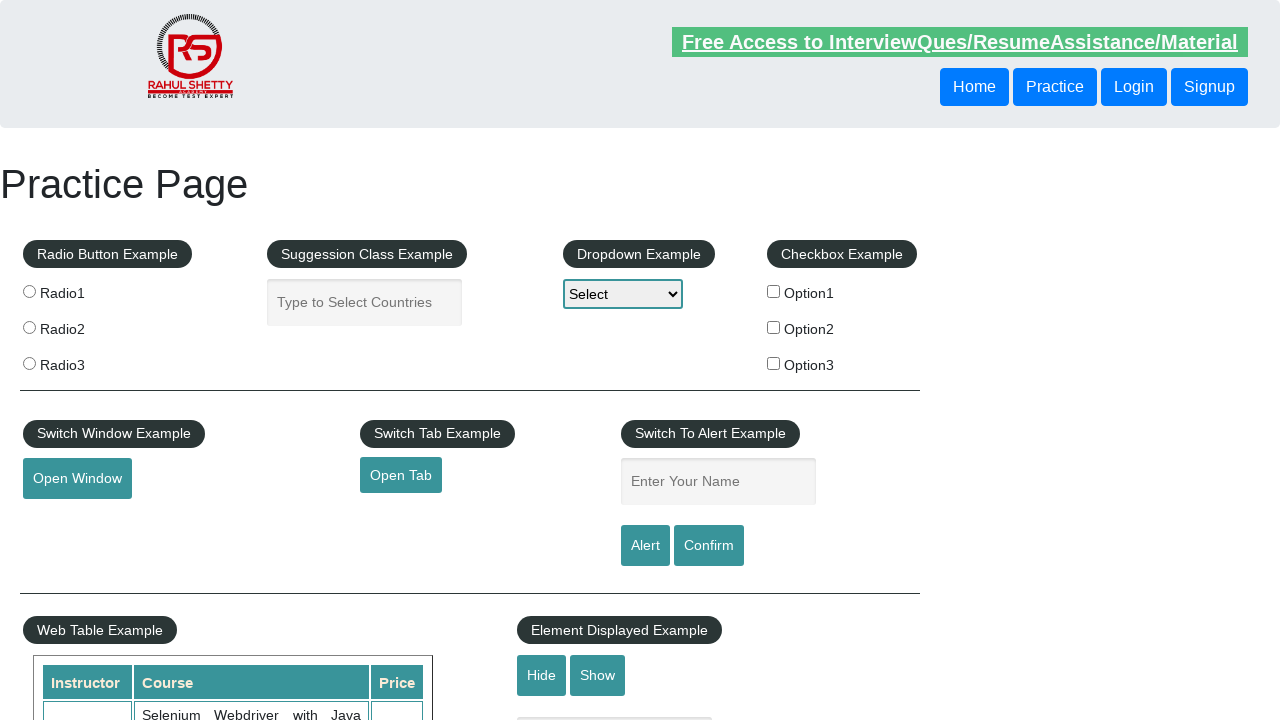

Selected checkbox 1 of 3
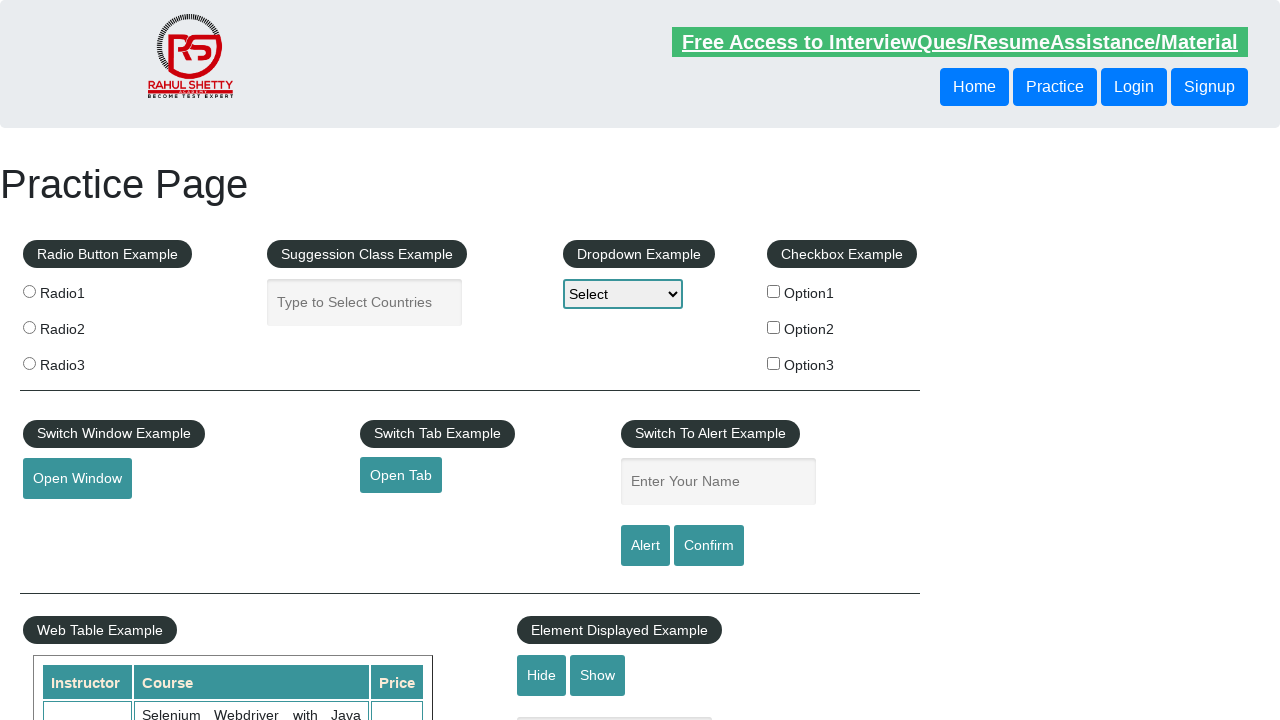

Verified checkbox 1 is visible
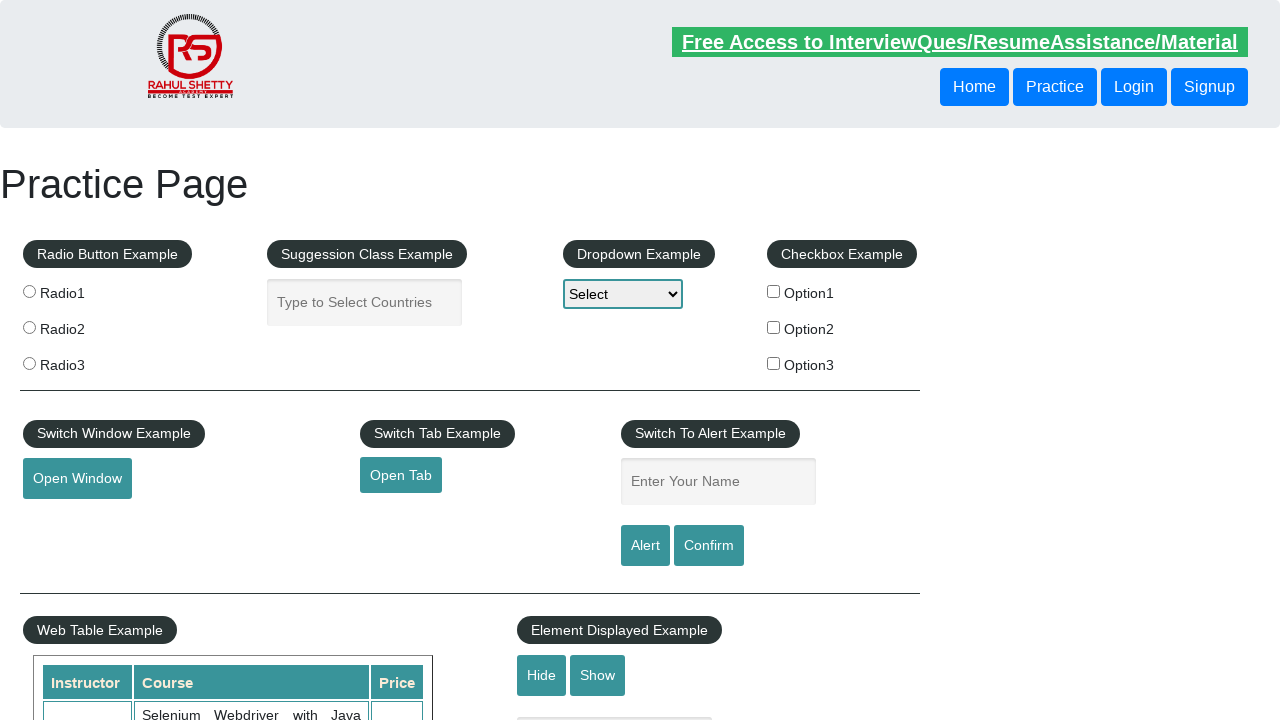

Selected checkbox 2 of 3
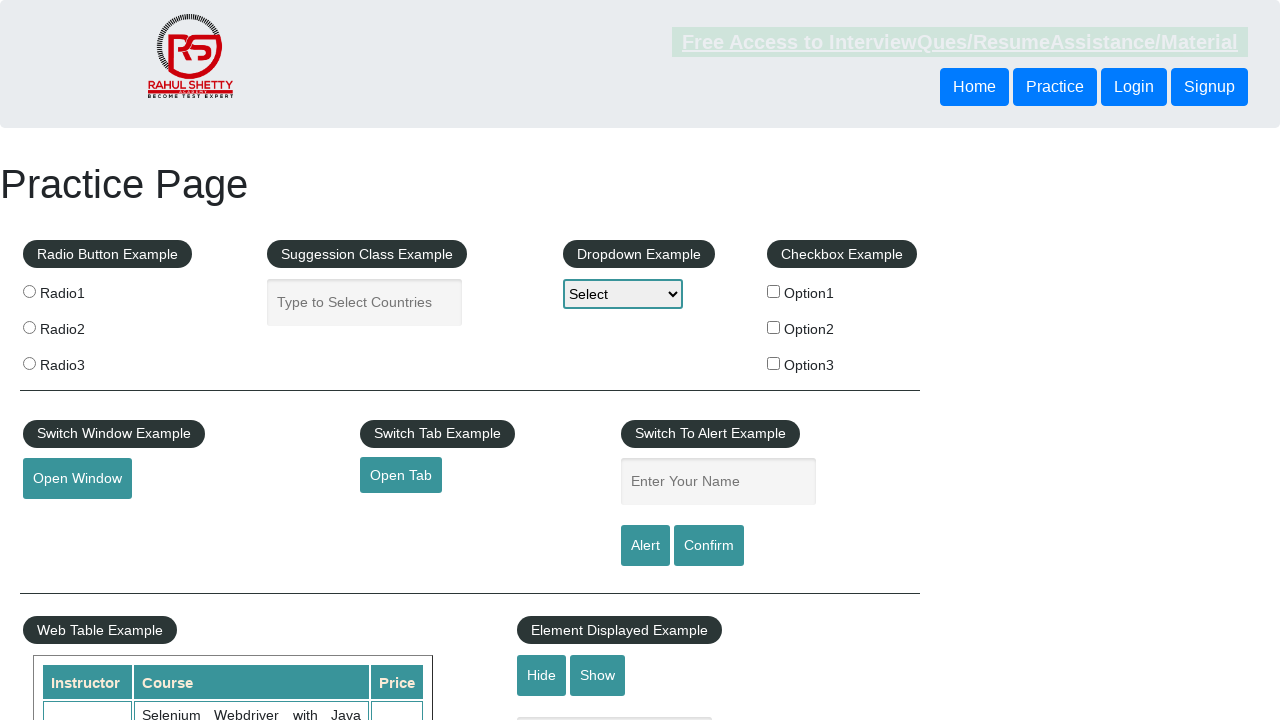

Verified checkbox 2 is visible
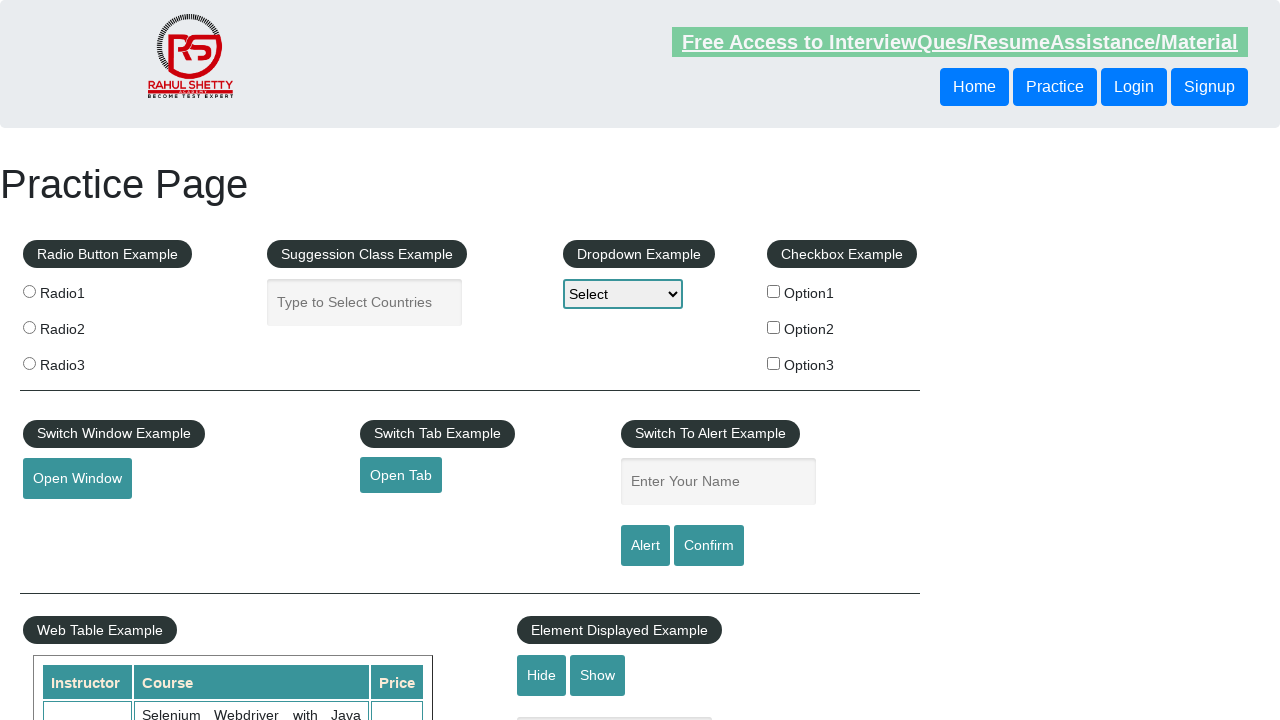

Selected checkbox 3 of 3
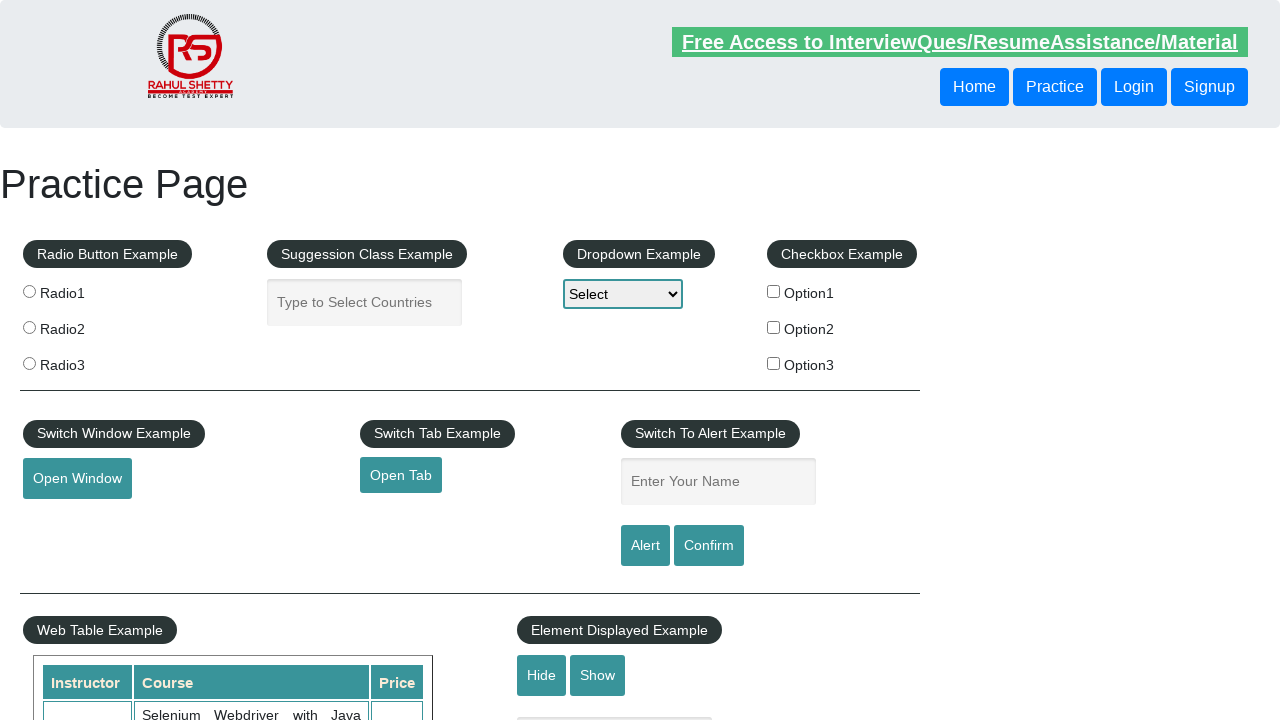

Verified checkbox 3 is visible
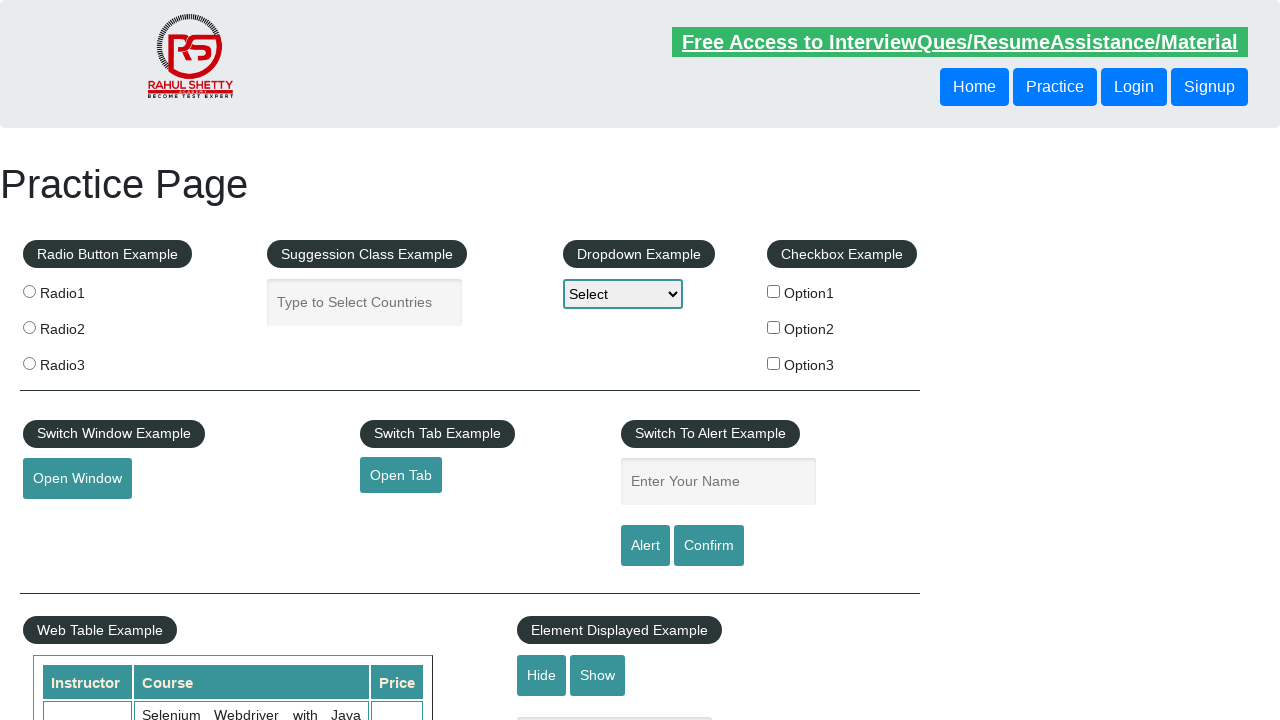

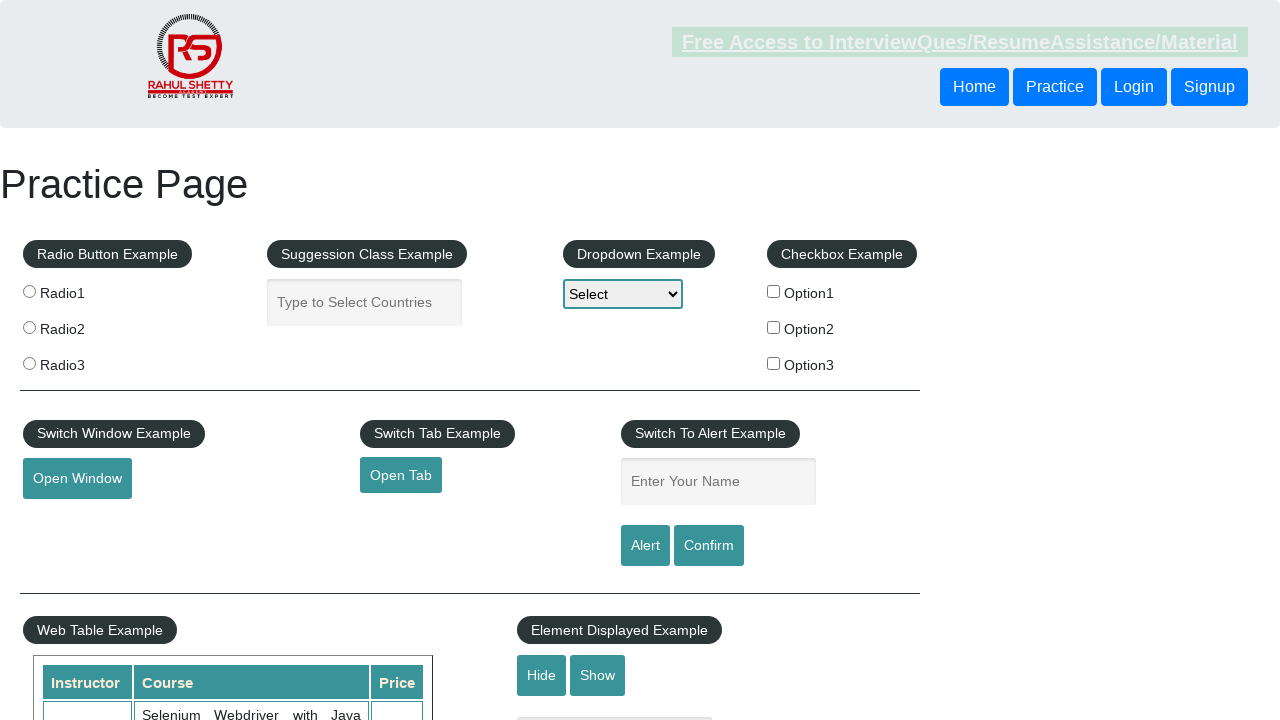